Tests enabling a disabled input field by clicking the Enable button and verifying the field becomes enabled and a confirmation message appears

Starting URL: https://practice.cydeo.com/dynamic_controls

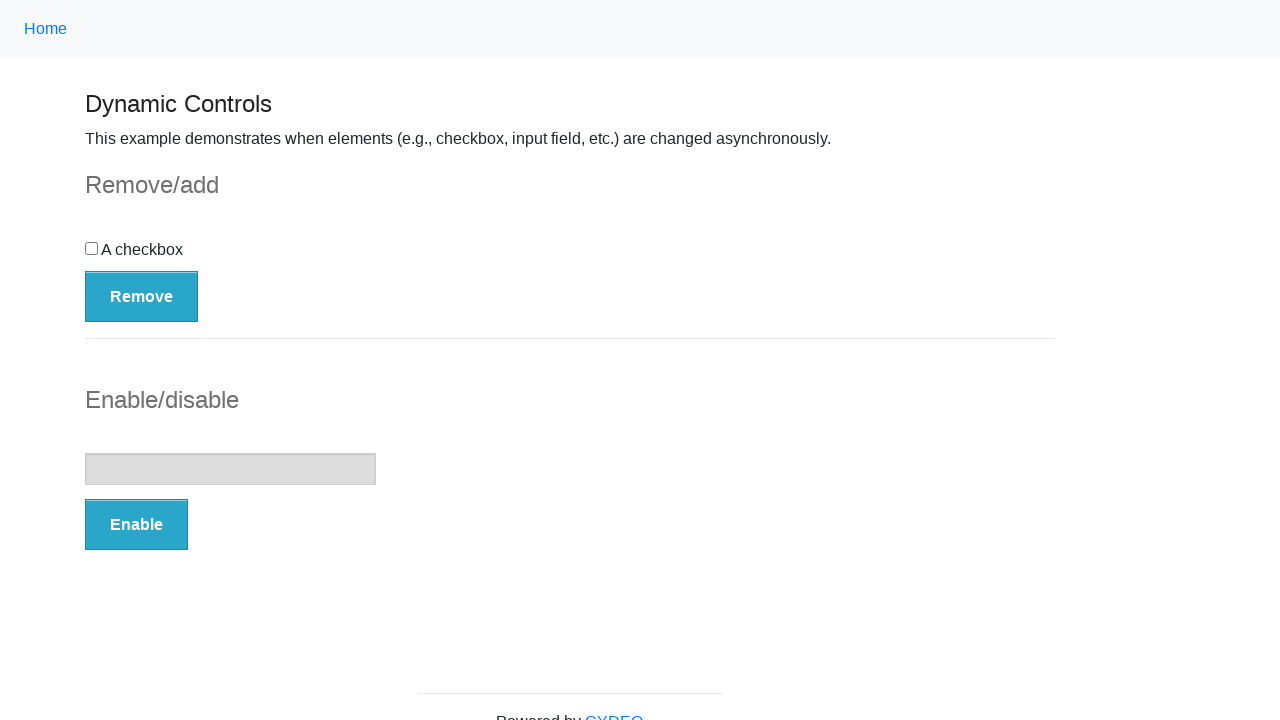

Clicked the Enable button to enable the input field at (136, 525) on button:has-text('Enable')
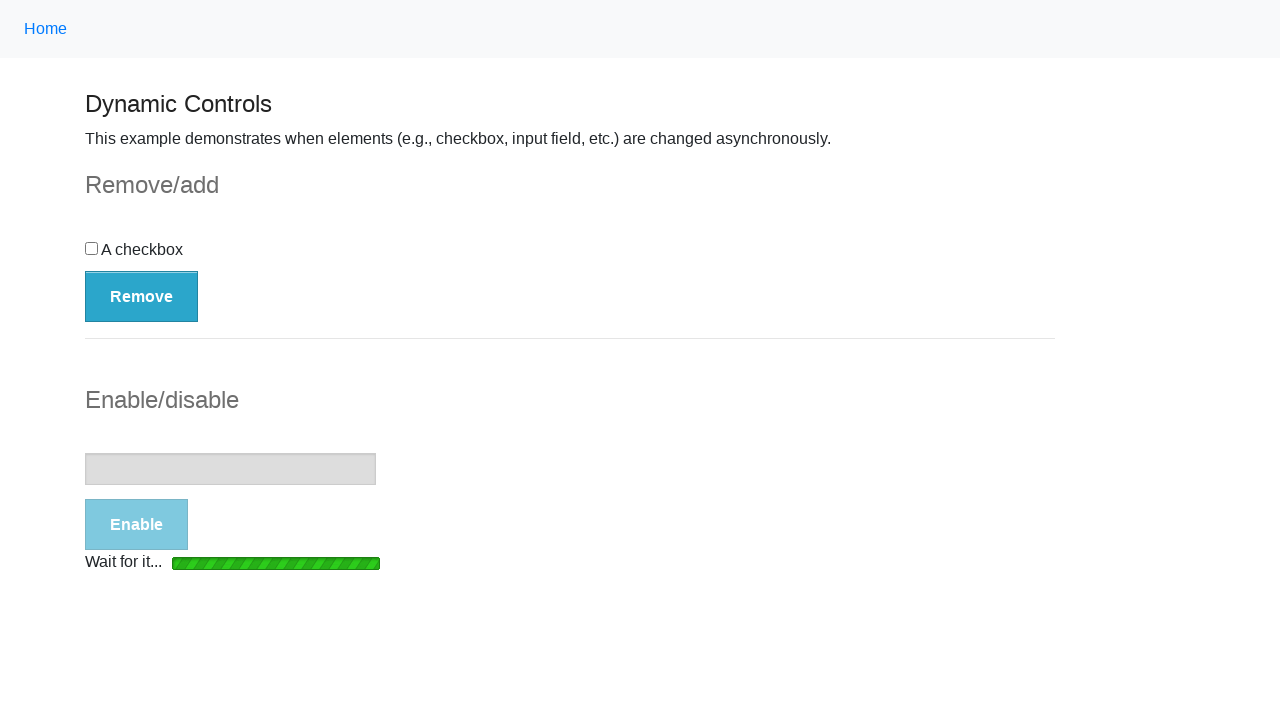

Loading bar disappeared
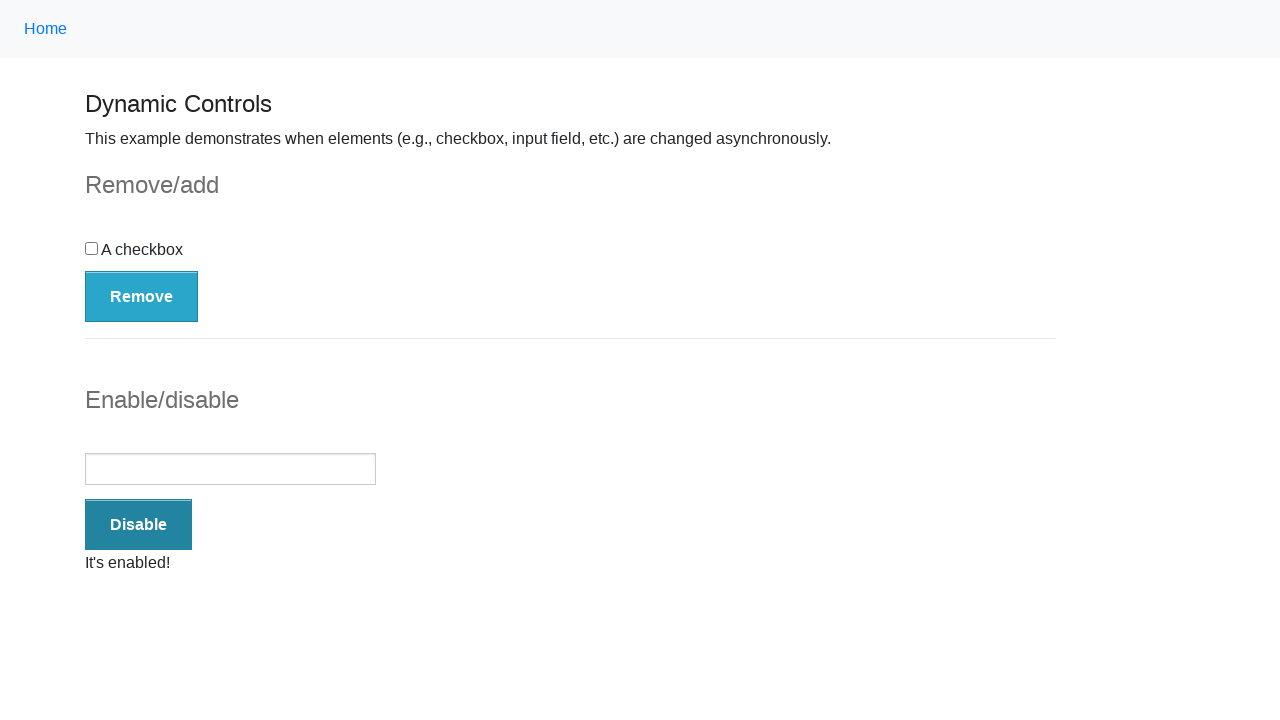

Verified that the input box is enabled
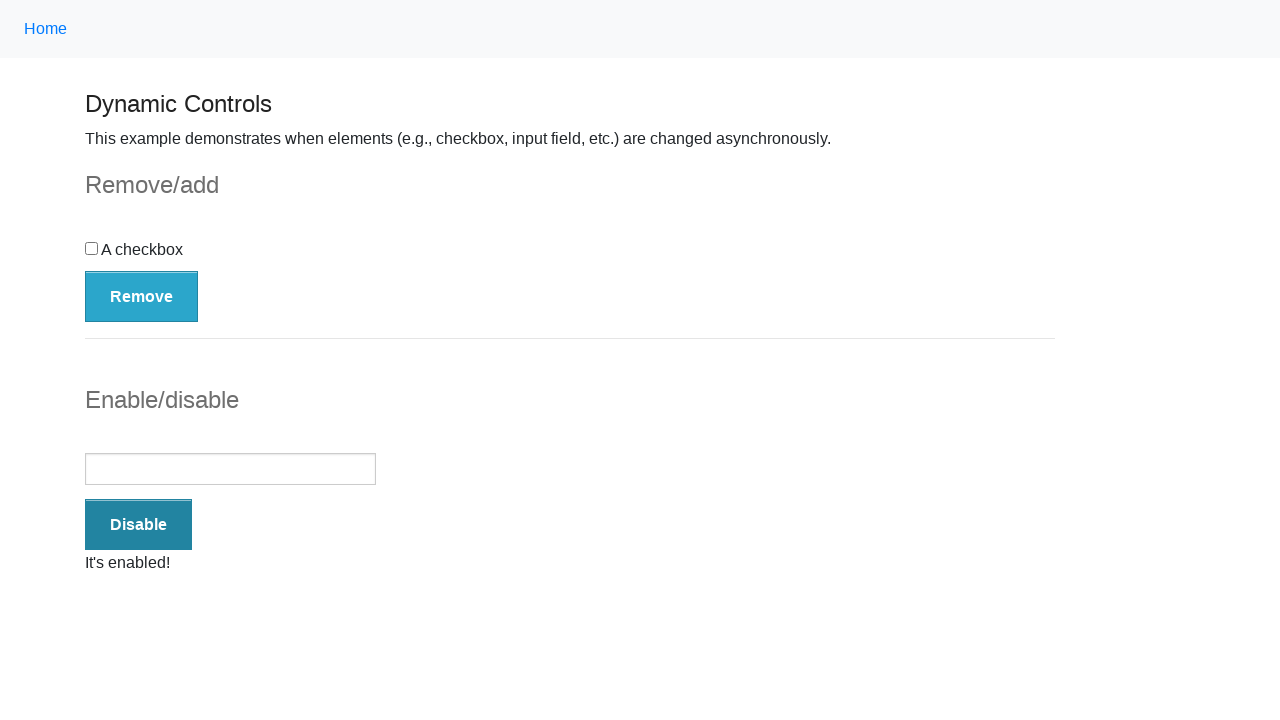

Verified that the "It's enabled!" confirmation message is visible
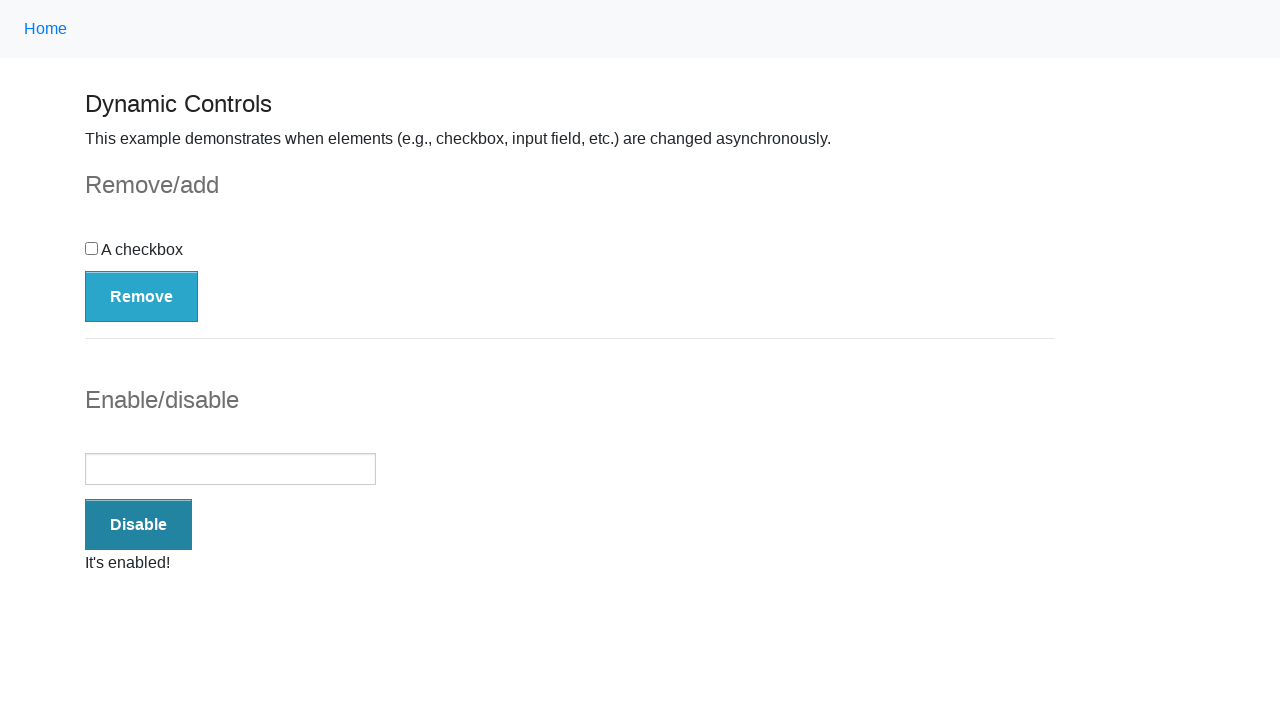

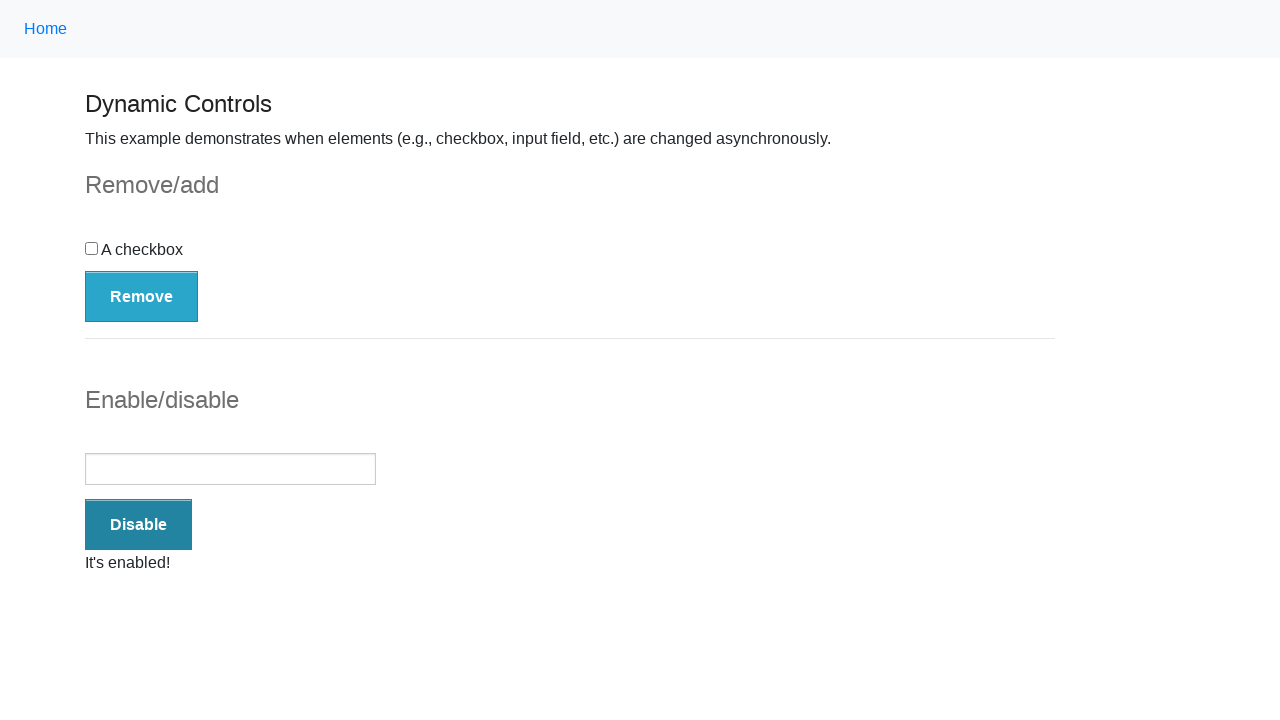